Verifies that the password input field is of type password (obscures entered text)

Starting URL: https://www.saucedemo.com/v1/

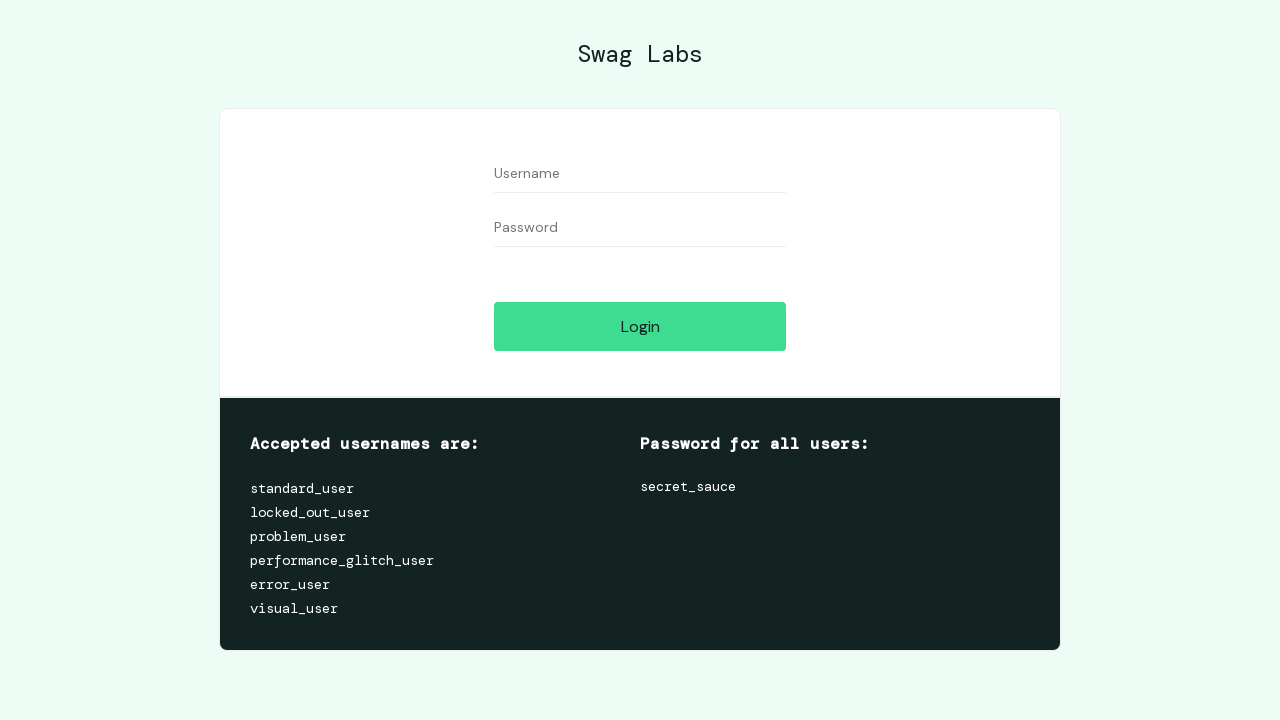

Filled password input field with 'SecurePass123!' on input[type='password']
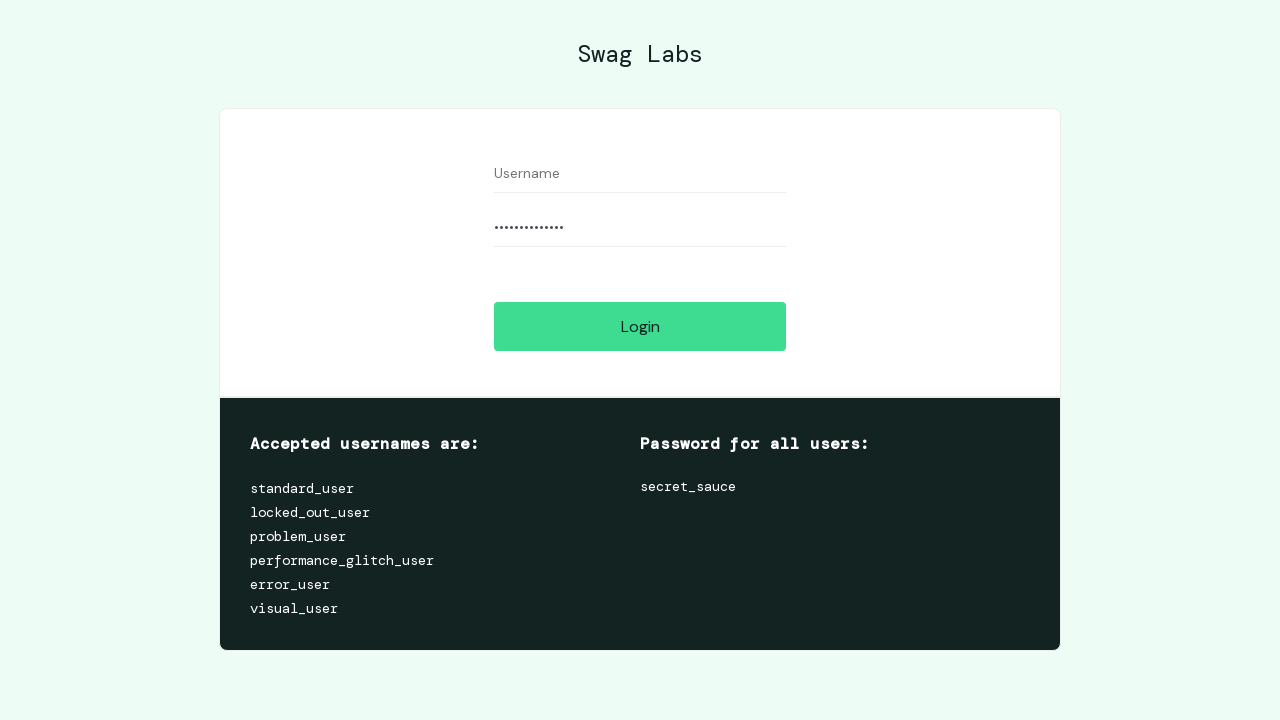

Retrieved type attribute from password input field
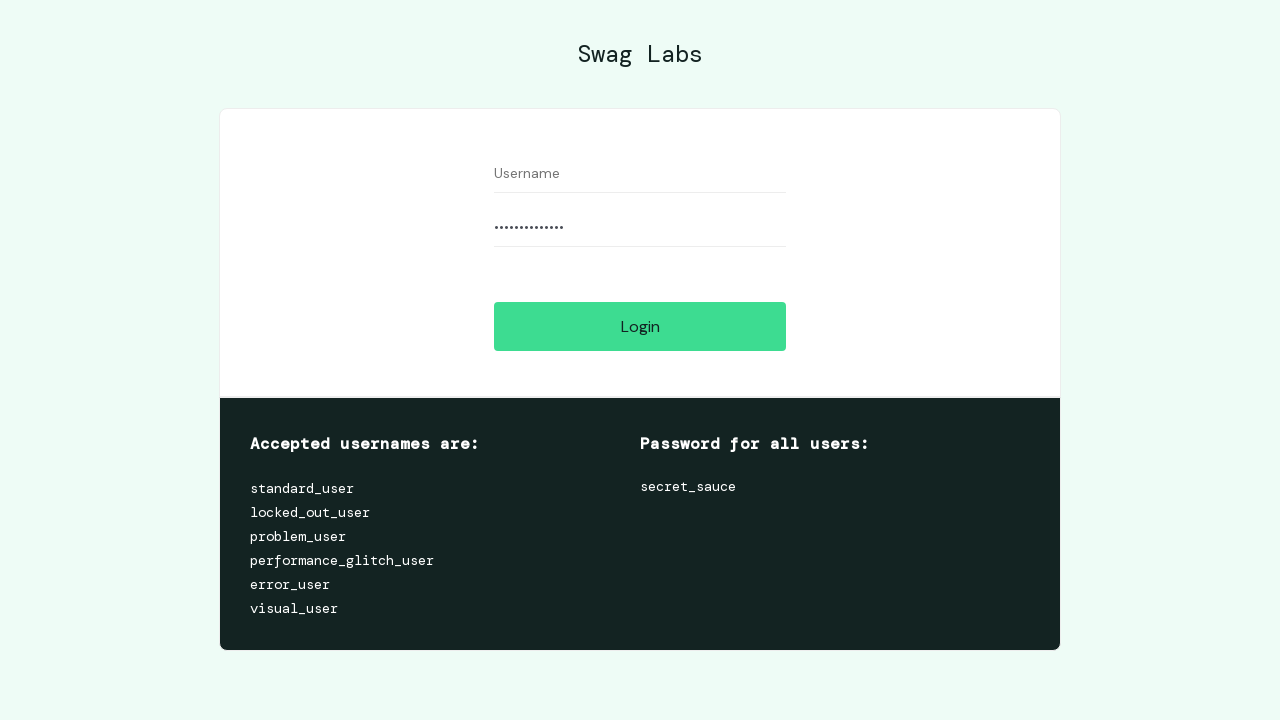

Asserted that password field type is 'password' to confirm text is obscured
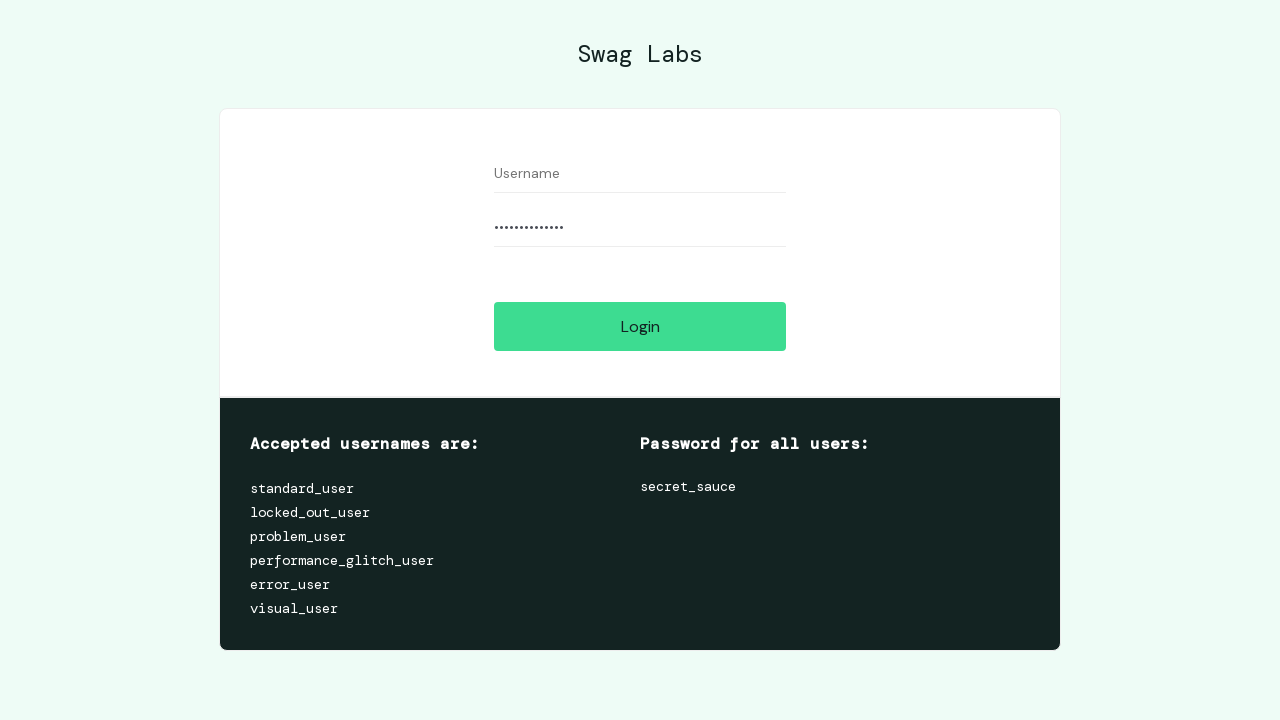

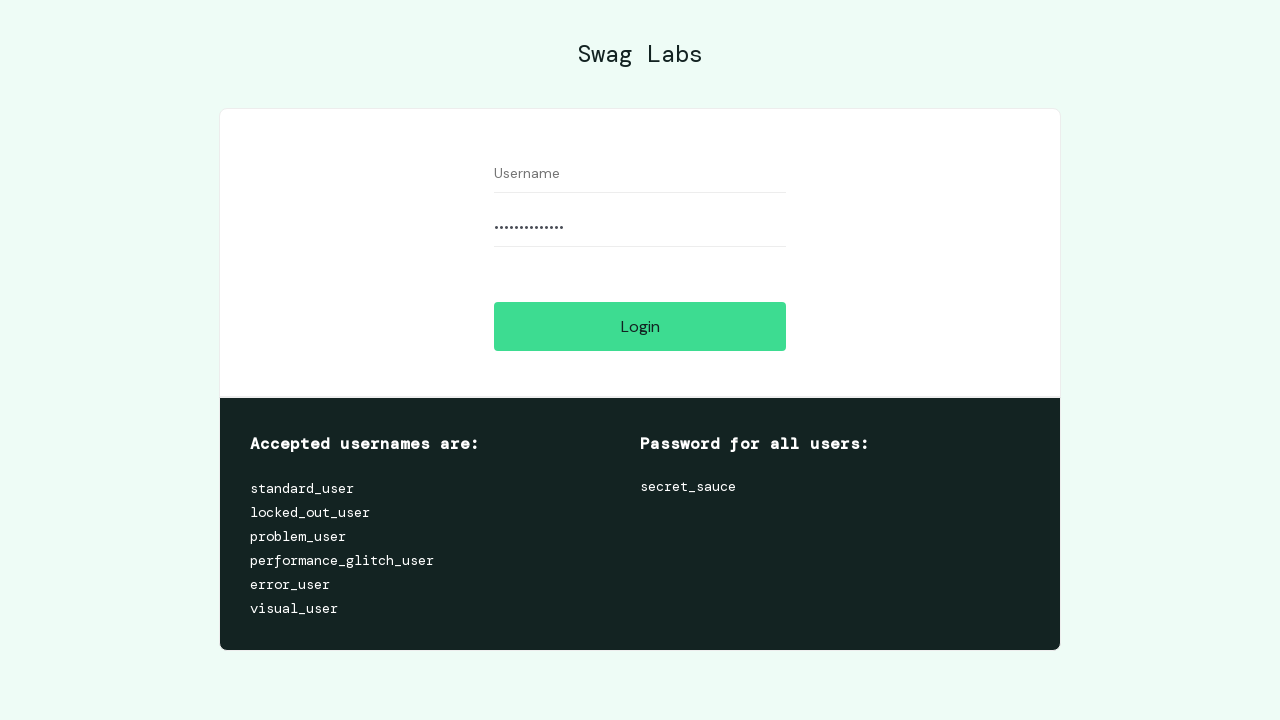